Tests clicking on the "OrangeHRM, Inc" link on the OrangeHRM demo login page to verify link navigation functionality.

Starting URL: https://opensource-demo.orangehrmlive.com/web/index.php/auth/login

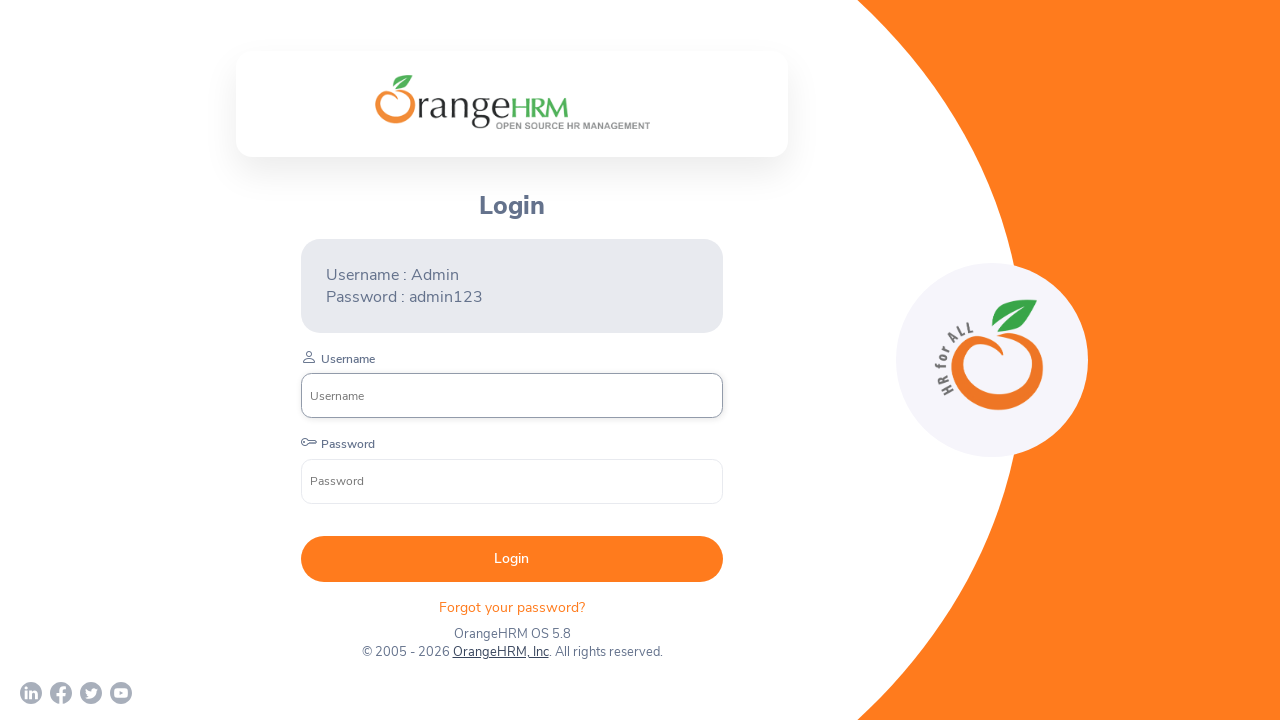

Navigated to OrangeHRM demo login page
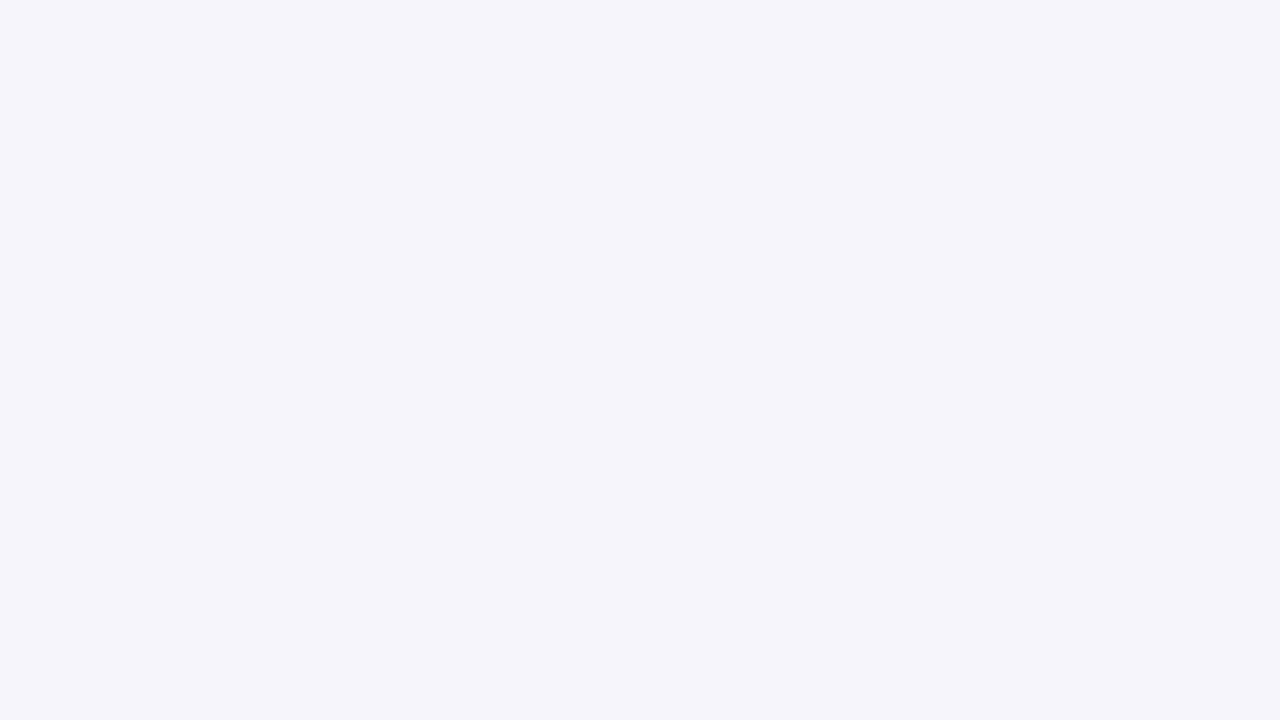

Clicked on the 'OrangeHRM, Inc' link at (500, 652) on text=OrangeHRM, Inc
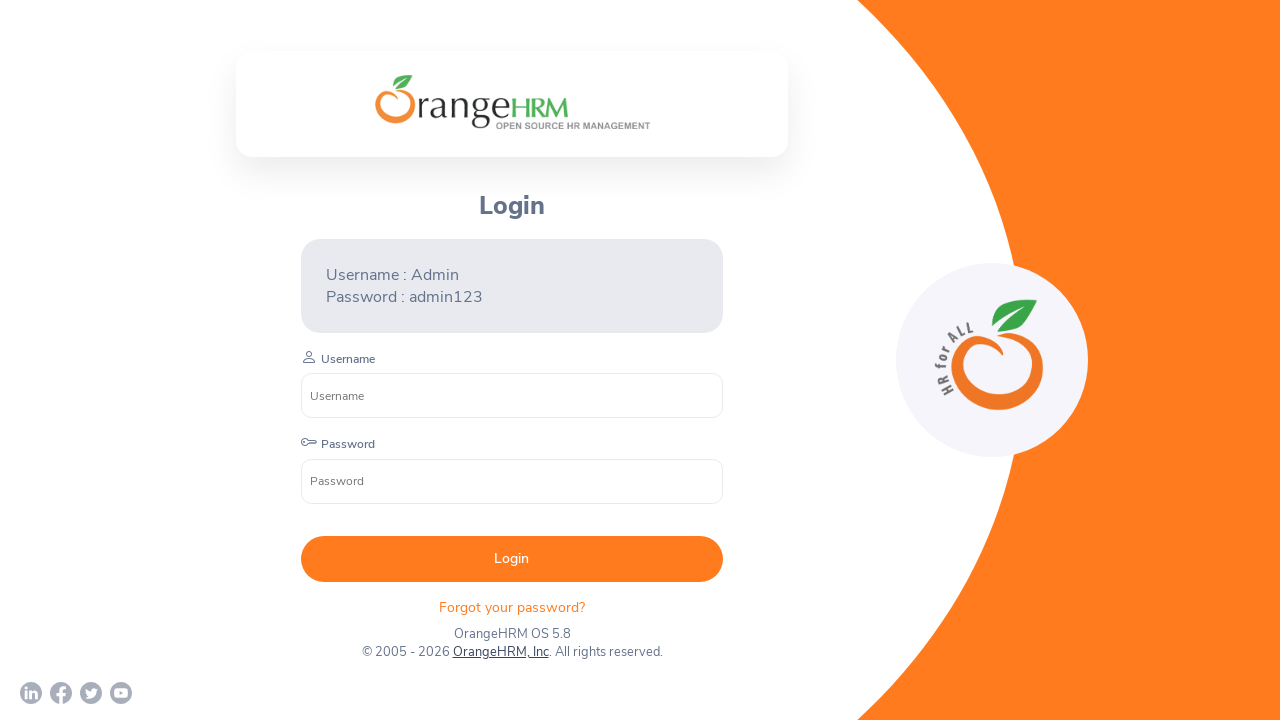

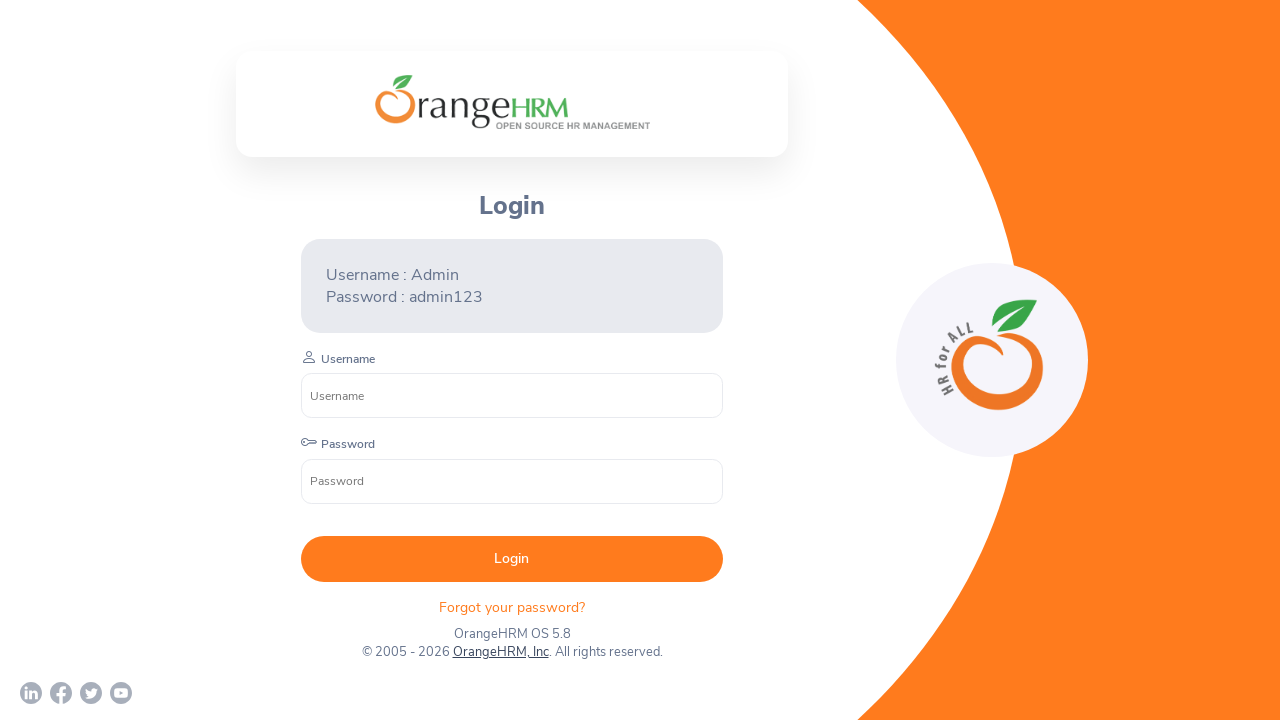